Tests the TodoMVC Backbone app by adding a new todo item to the list using the input field and pressing Enter

Starting URL: https://todomvc.com/examples/backbone/dist/

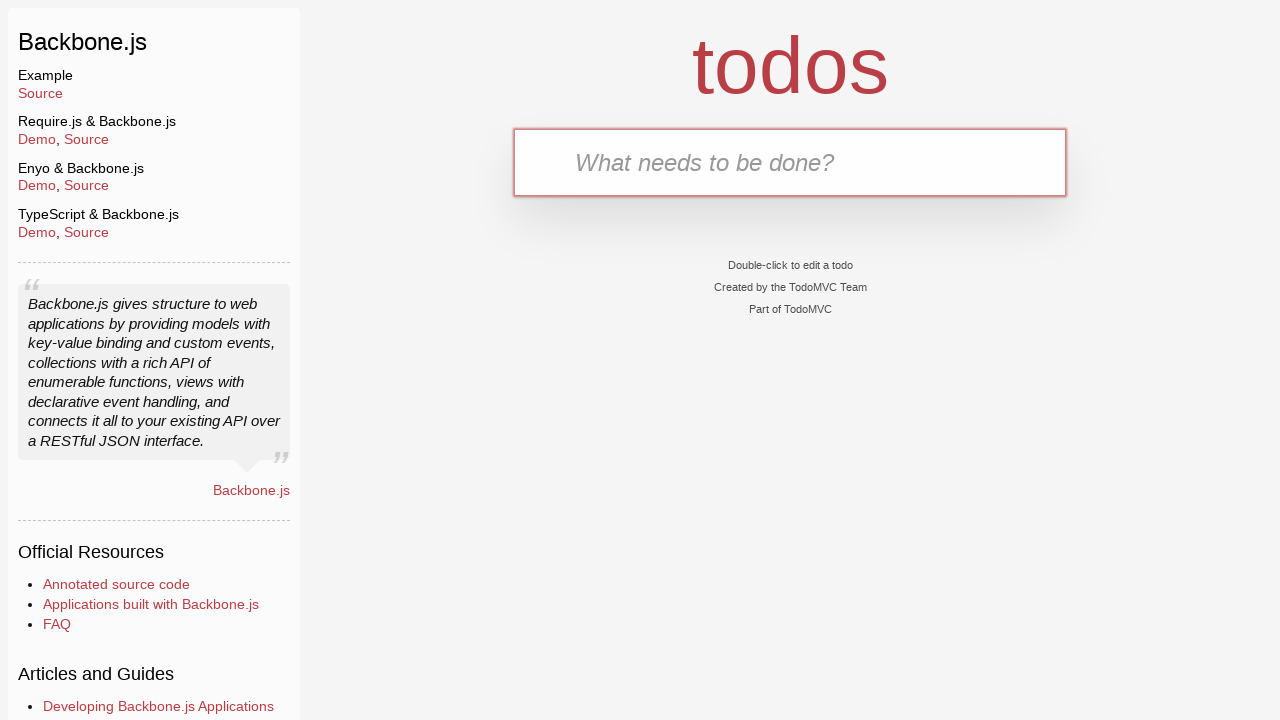

Located the new todo input field
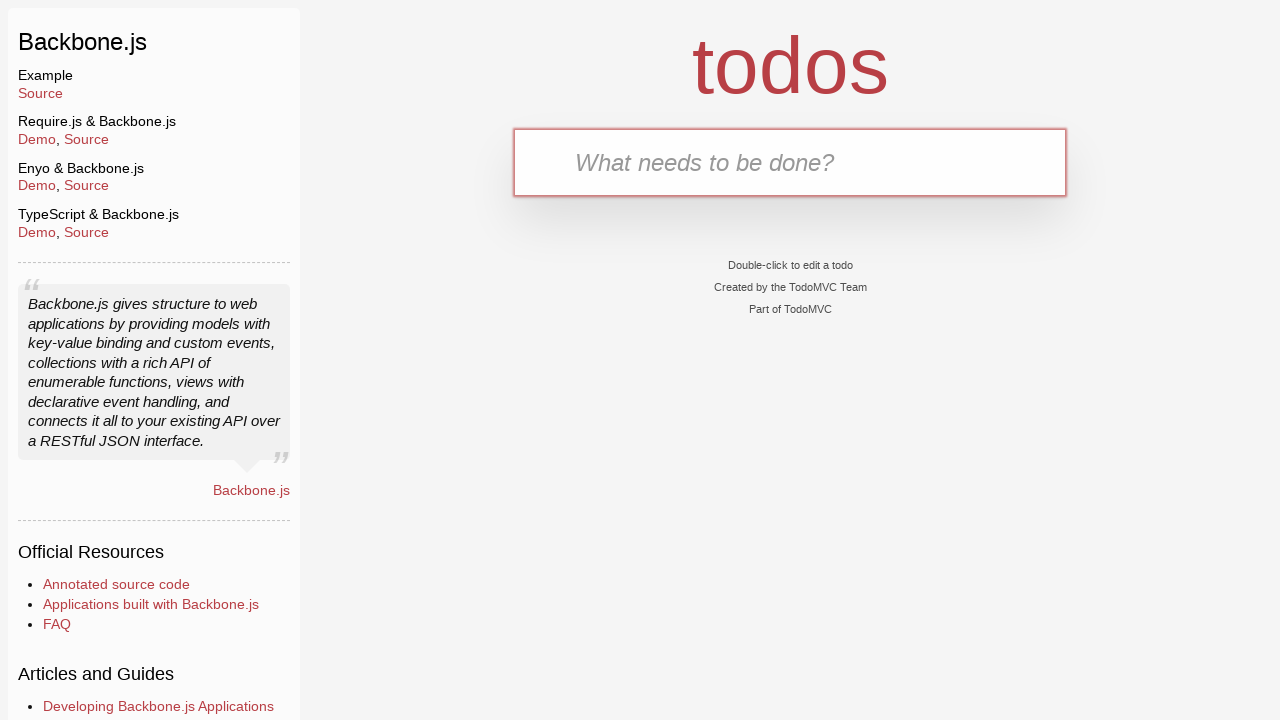

Filled new todo input with 'Stop using Cypress' on input.new-todo
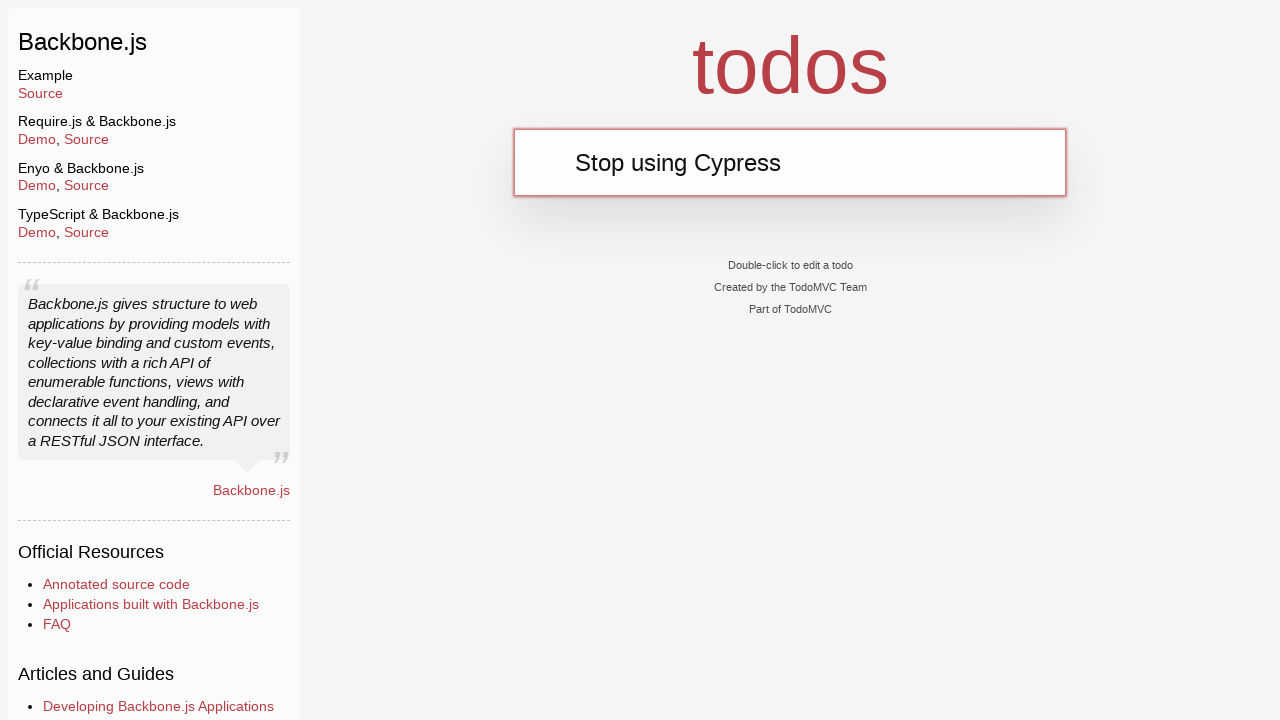

Pressed Enter to add the todo item on input.new-todo
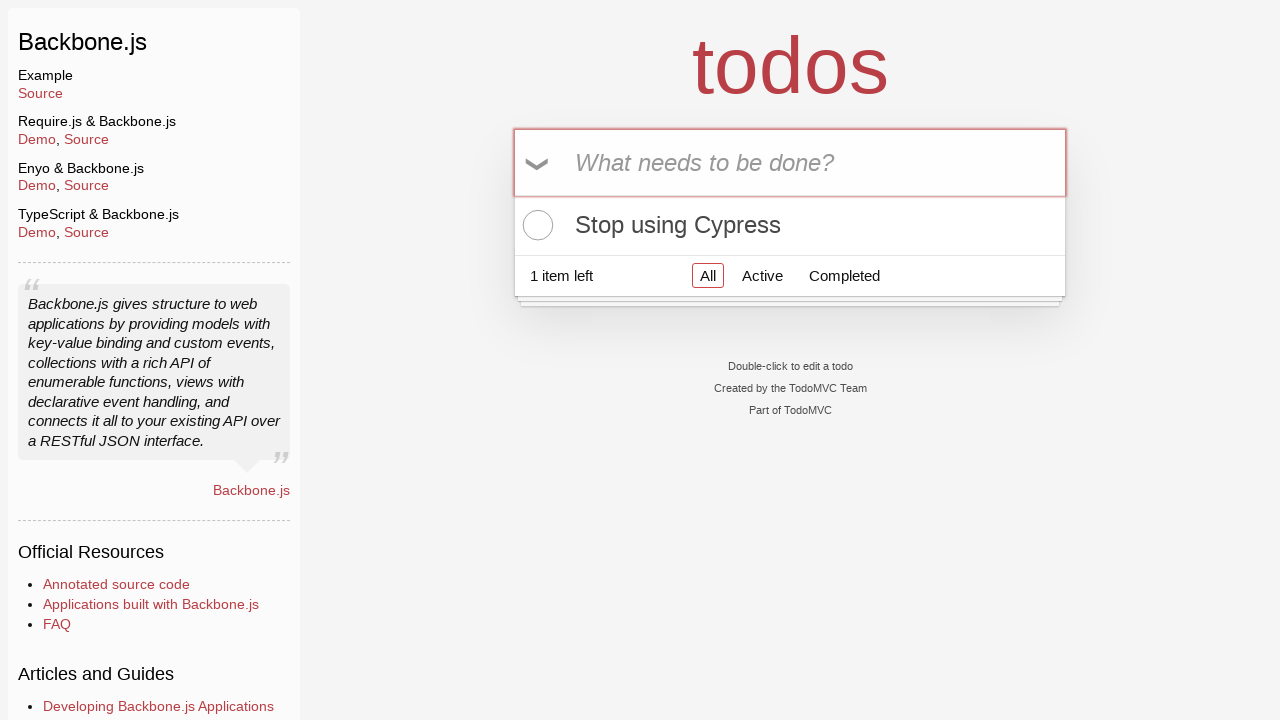

Todo item appeared in the list
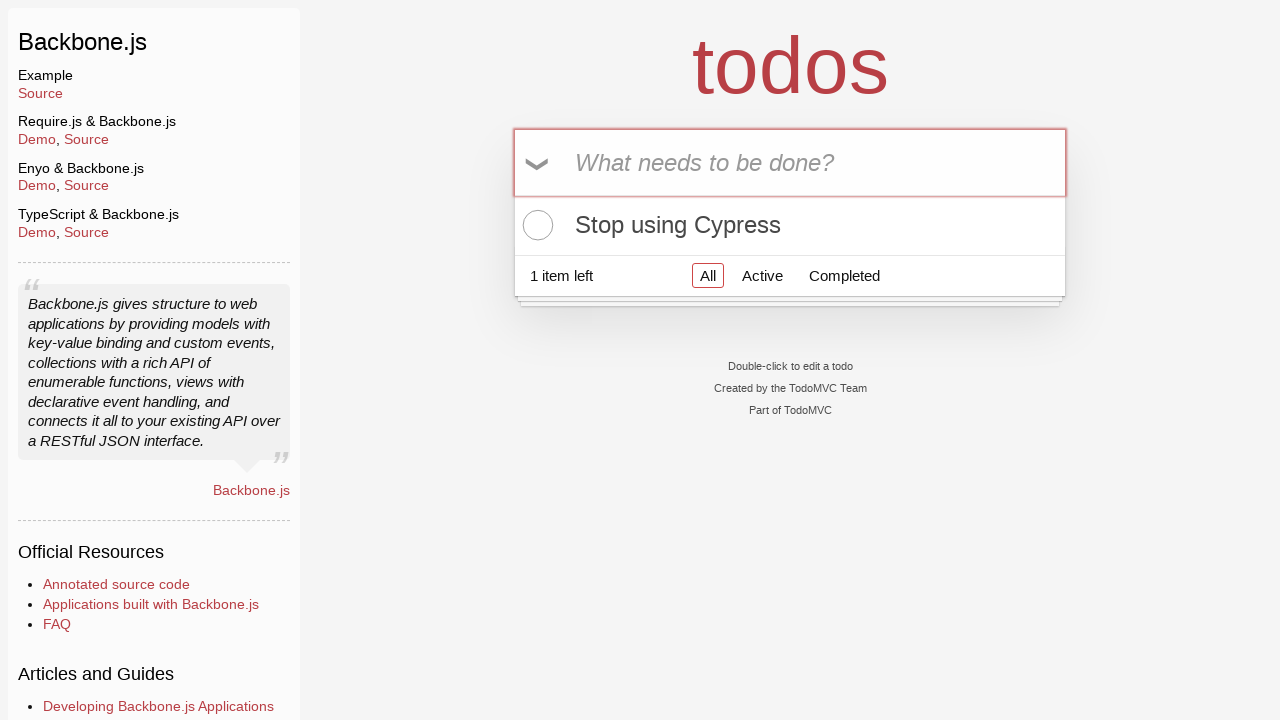

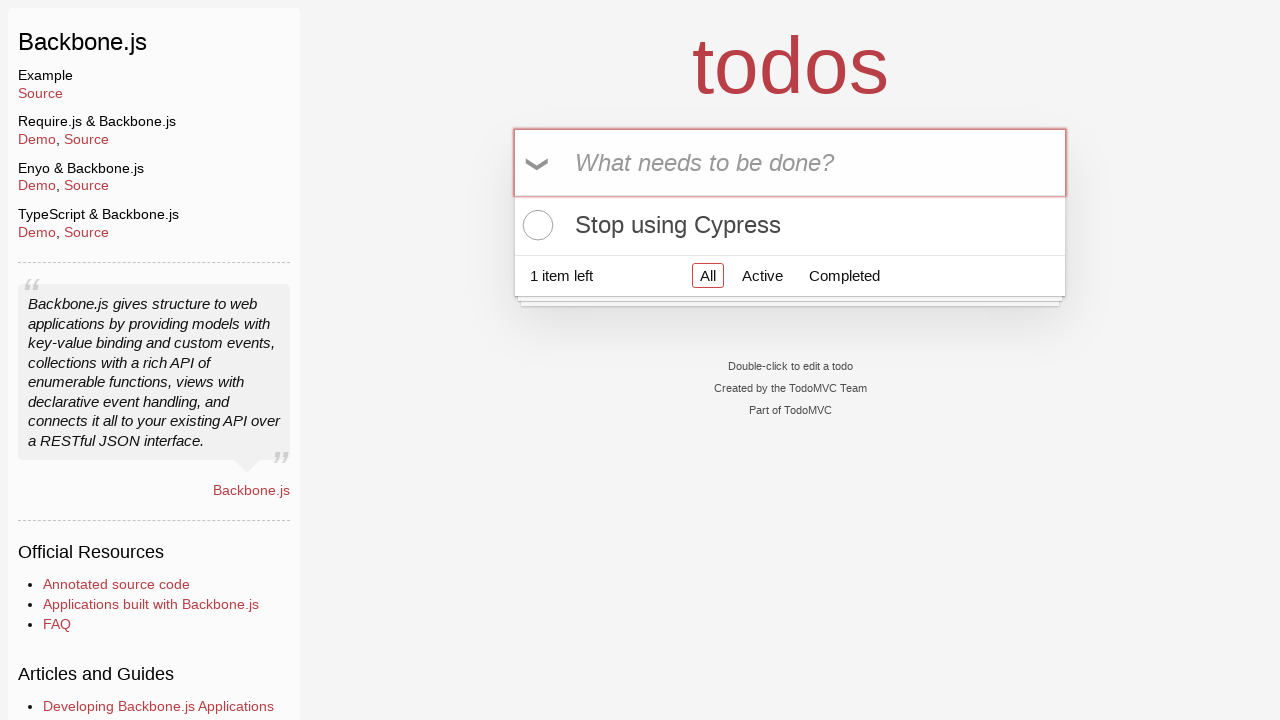